Tests un-marking todo items as complete by unchecking their checkboxes

Starting URL: https://demo.playwright.dev/todomvc

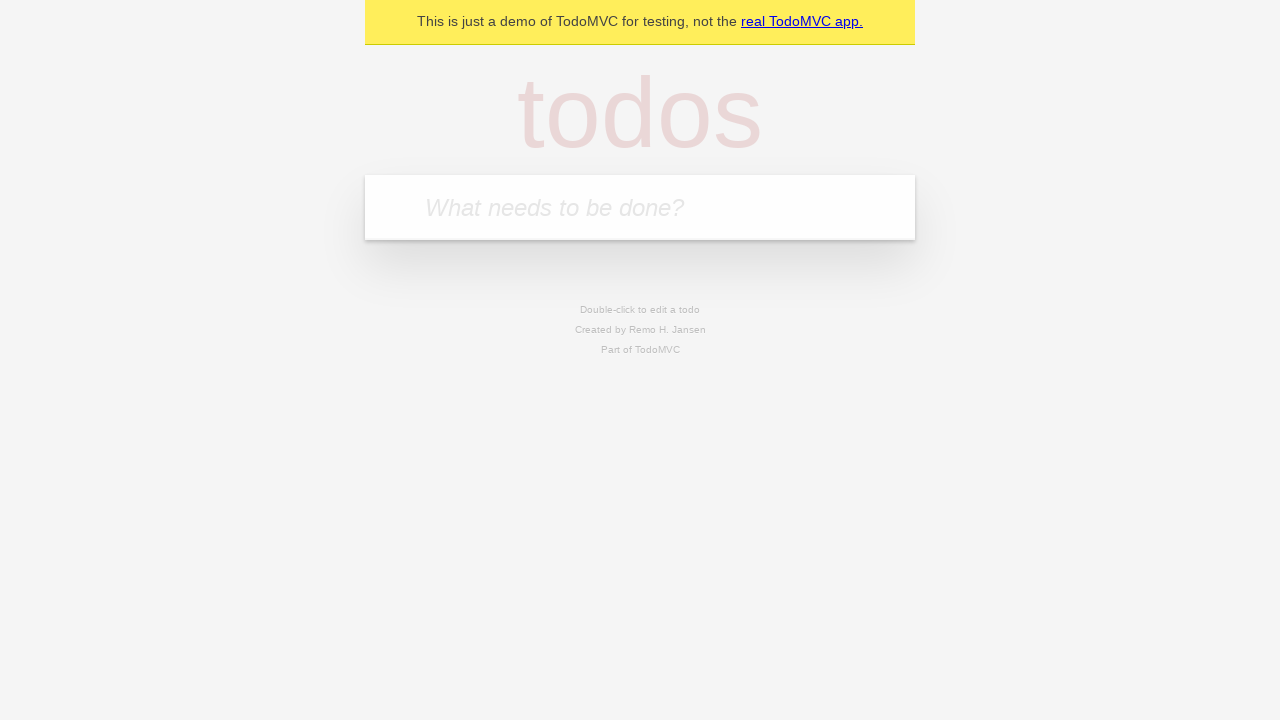

Filled todo input with 'buy some cheese' on internal:attr=[placeholder="What needs to be done?"i]
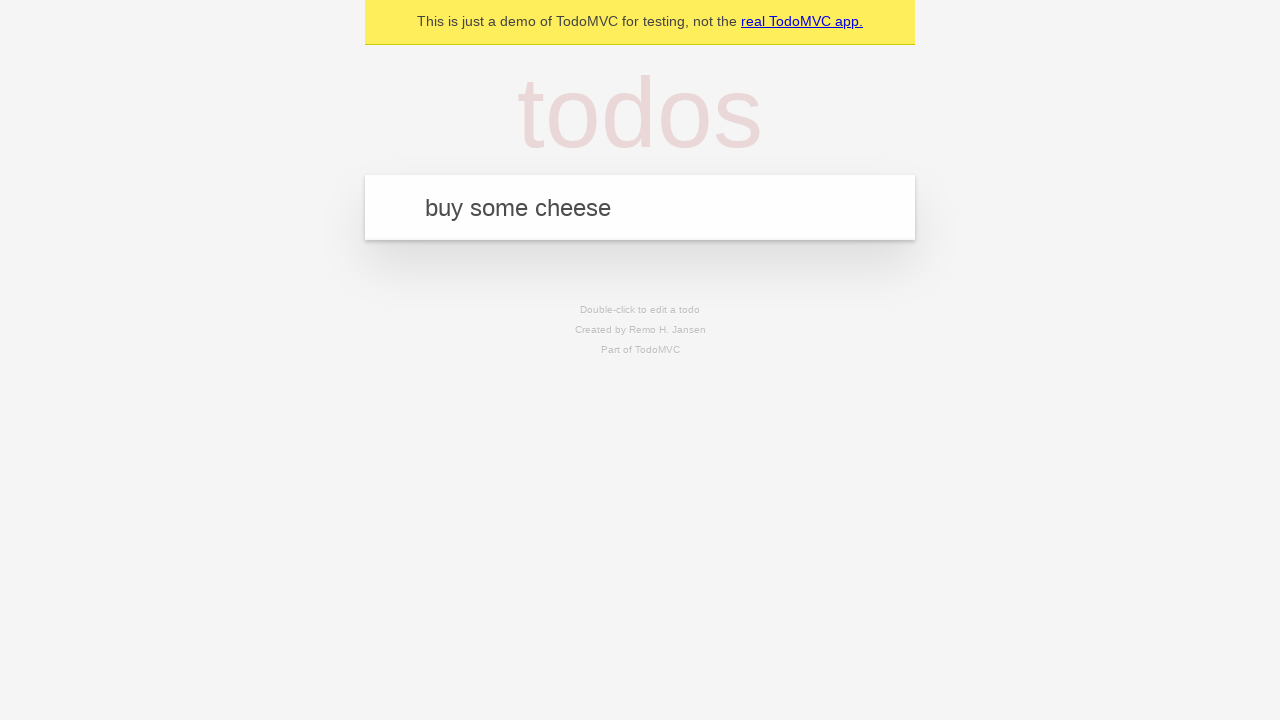

Pressed Enter to create todo item 'buy some cheese' on internal:attr=[placeholder="What needs to be done?"i]
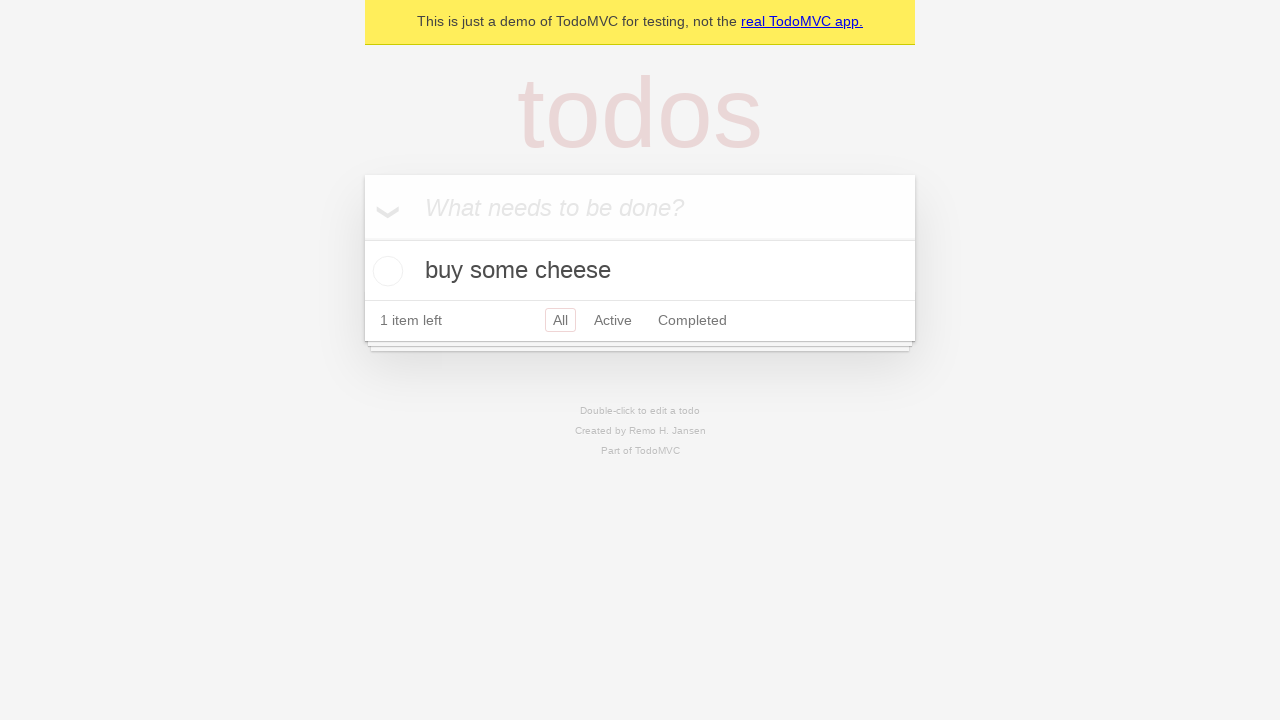

Filled todo input with 'feed the cat' on internal:attr=[placeholder="What needs to be done?"i]
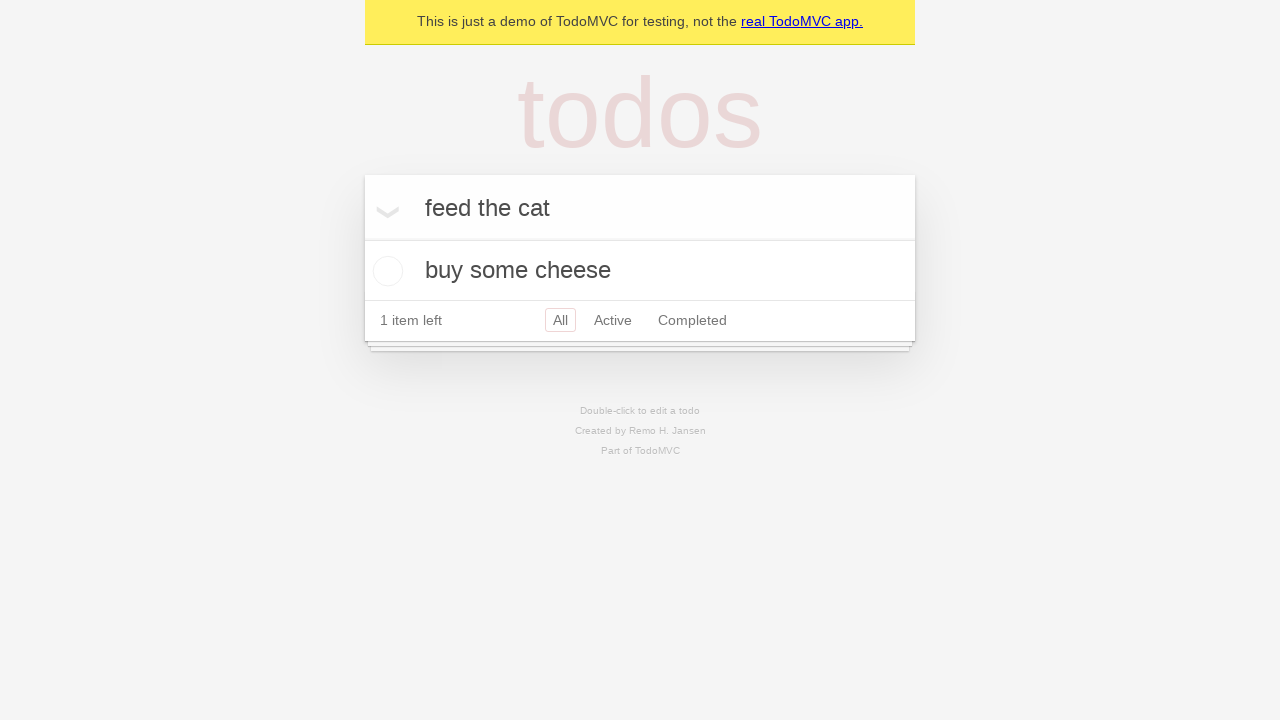

Pressed Enter to create todo item 'feed the cat' on internal:attr=[placeholder="What needs to be done?"i]
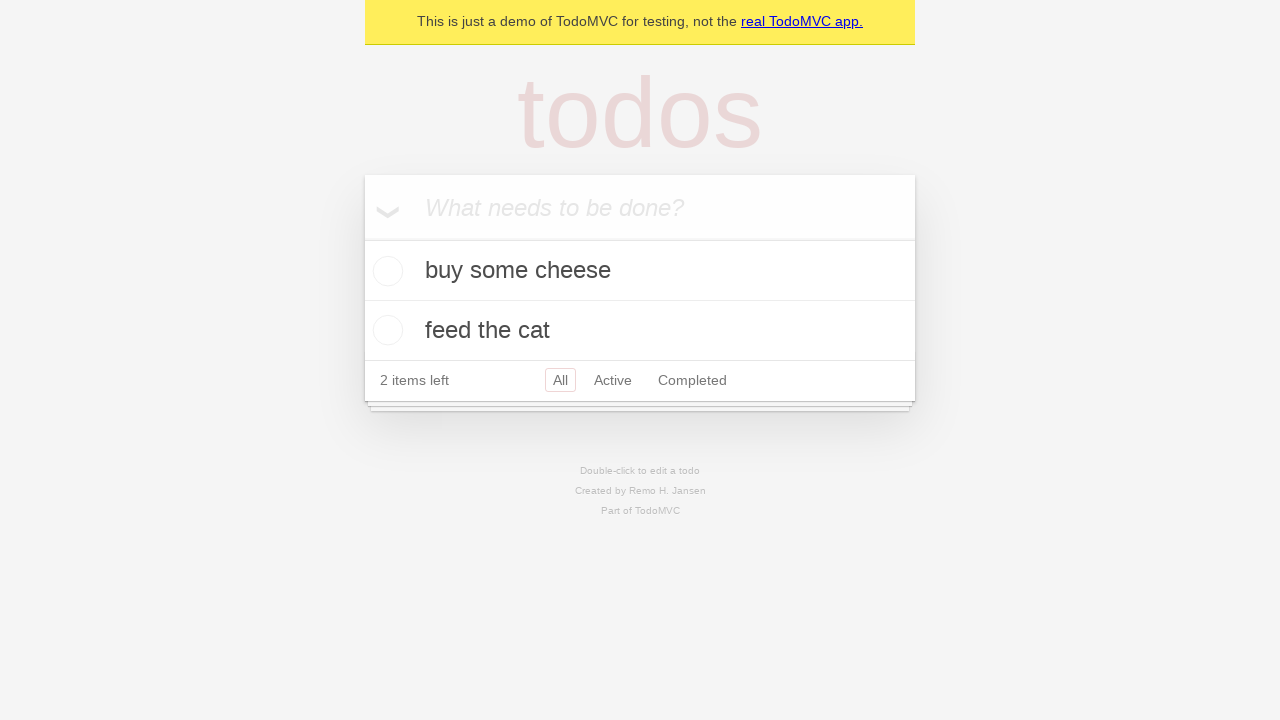

Checked the checkbox for the first todo item at (385, 271) on internal:testid=[data-testid="todo-item"s] >> nth=0 >> internal:role=checkbox
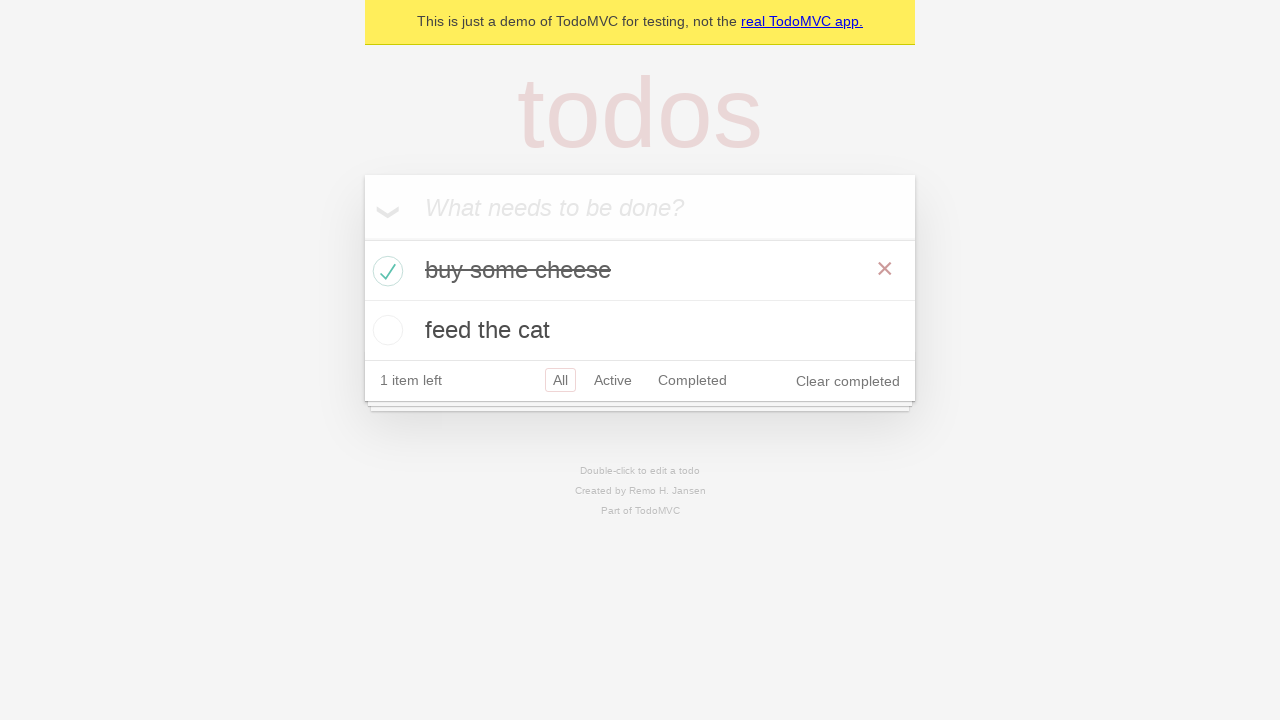

Unchecked the checkbox for the first todo item to mark it as incomplete at (385, 271) on internal:testid=[data-testid="todo-item"s] >> nth=0 >> internal:role=checkbox
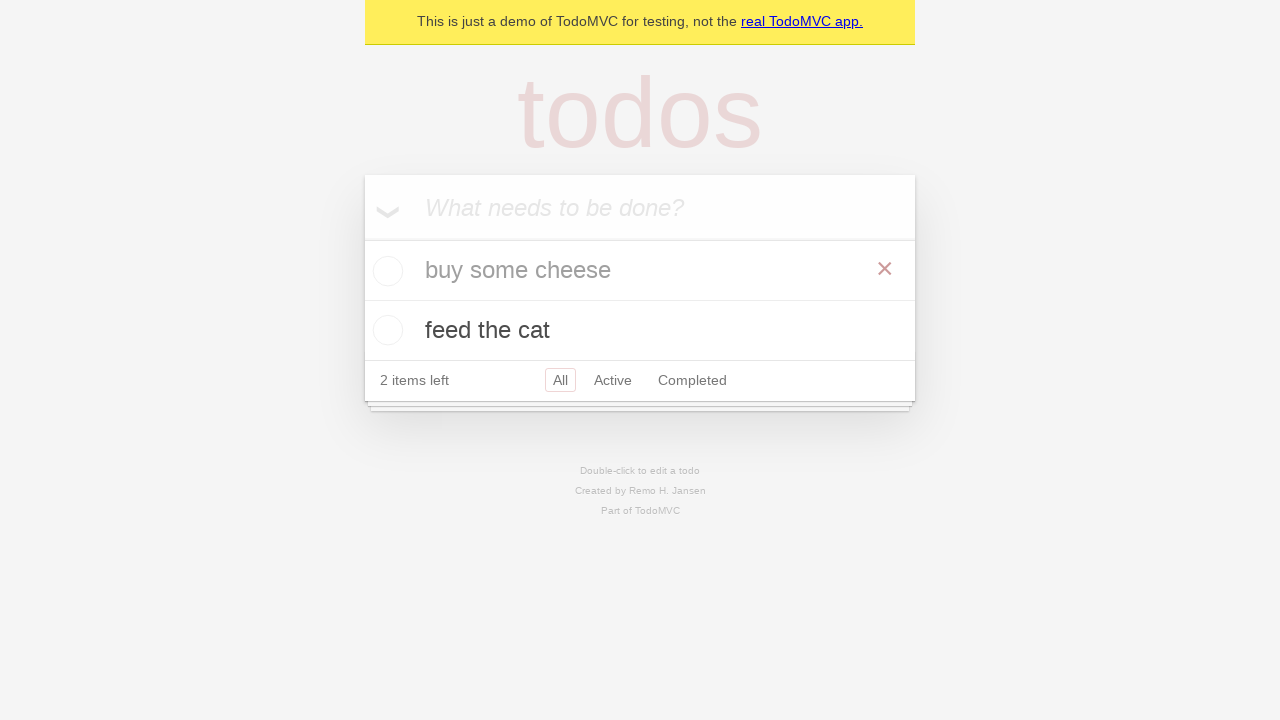

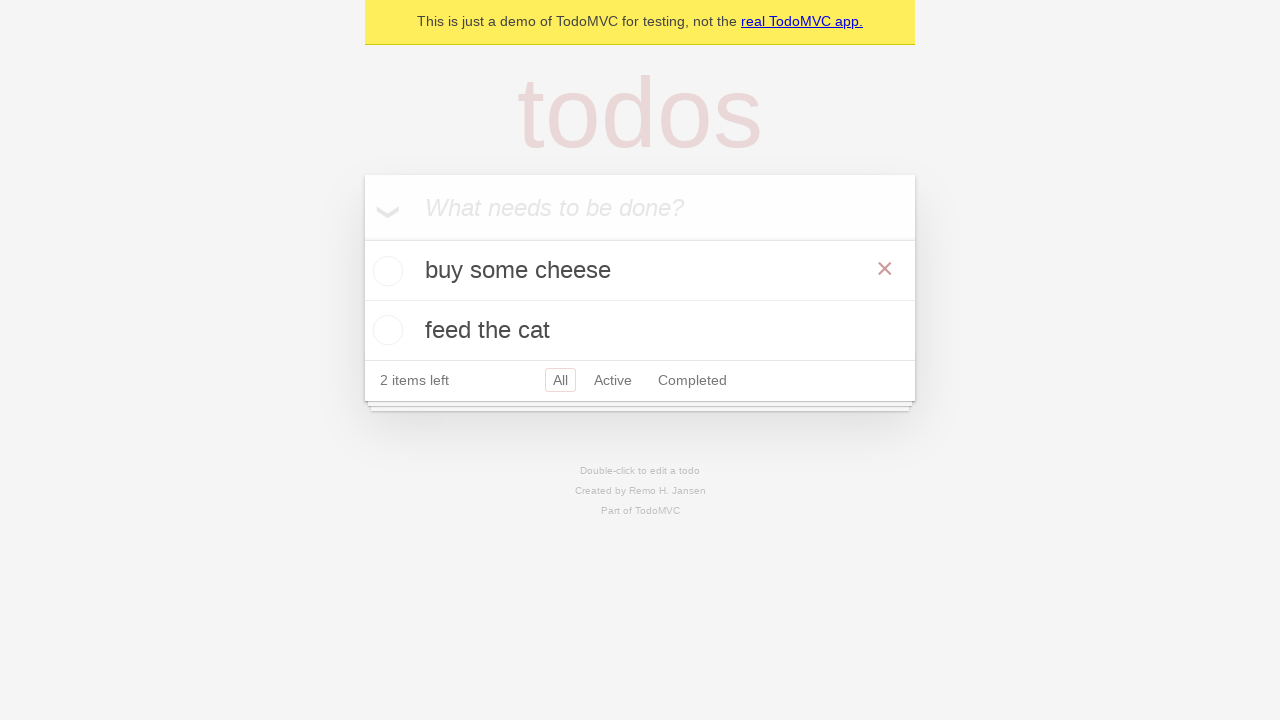